Navigates to DuckDuckGo and retrieves the page title

Starting URL: https://duckduckgo.com/

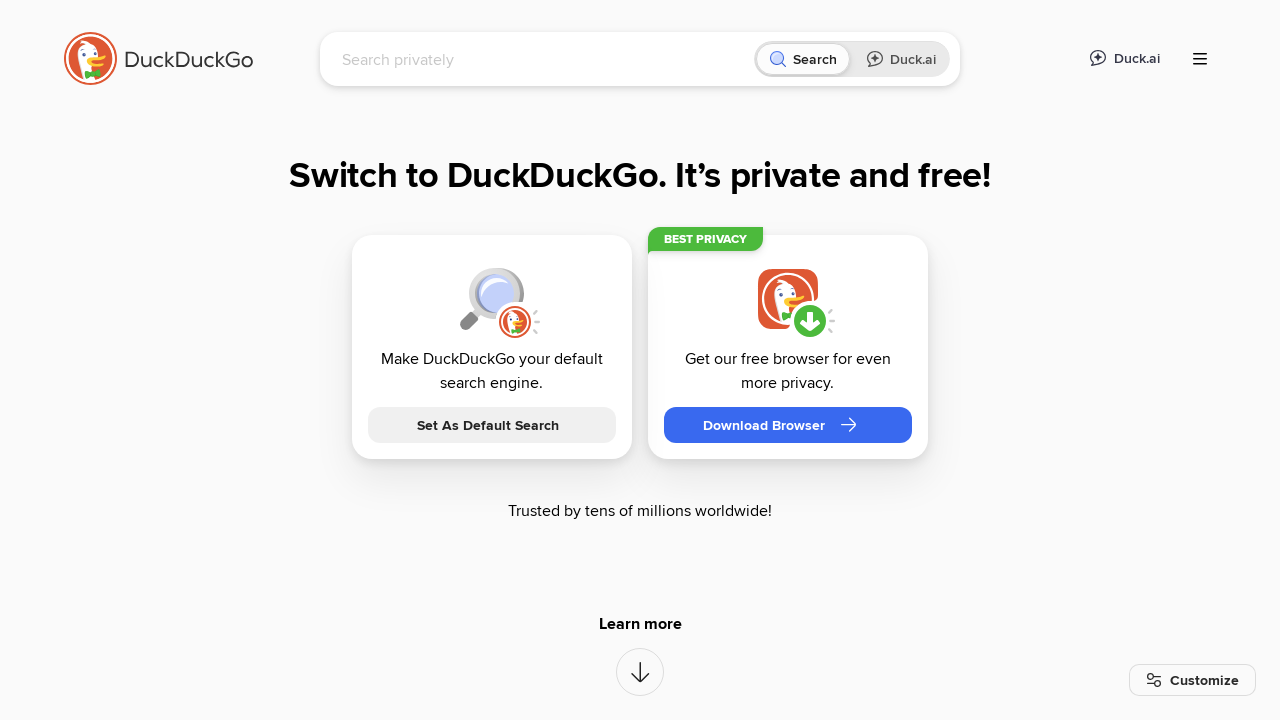

Waited for page to reach domcontentloaded state
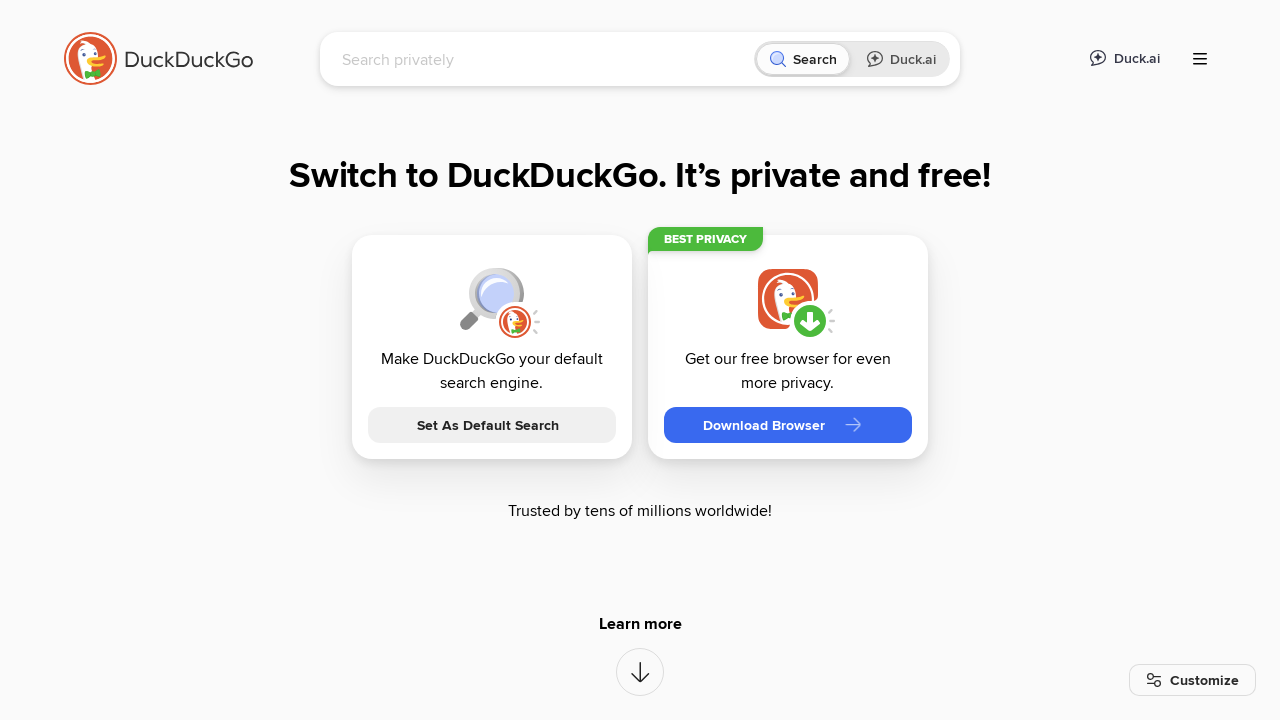

Retrieved page title: DuckDuckGo - Protection. Privacy. Peace of mind.
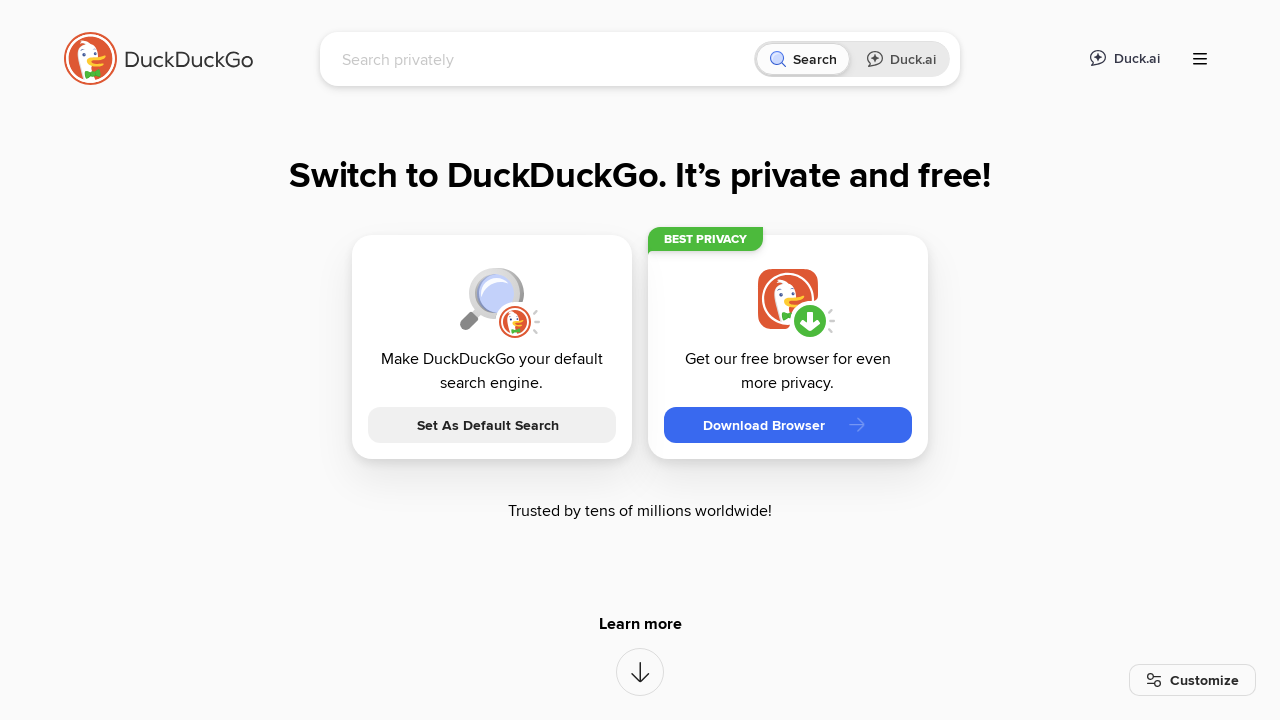

Printed page title to console: DuckDuckGo - Protection. Privacy. Peace of mind.
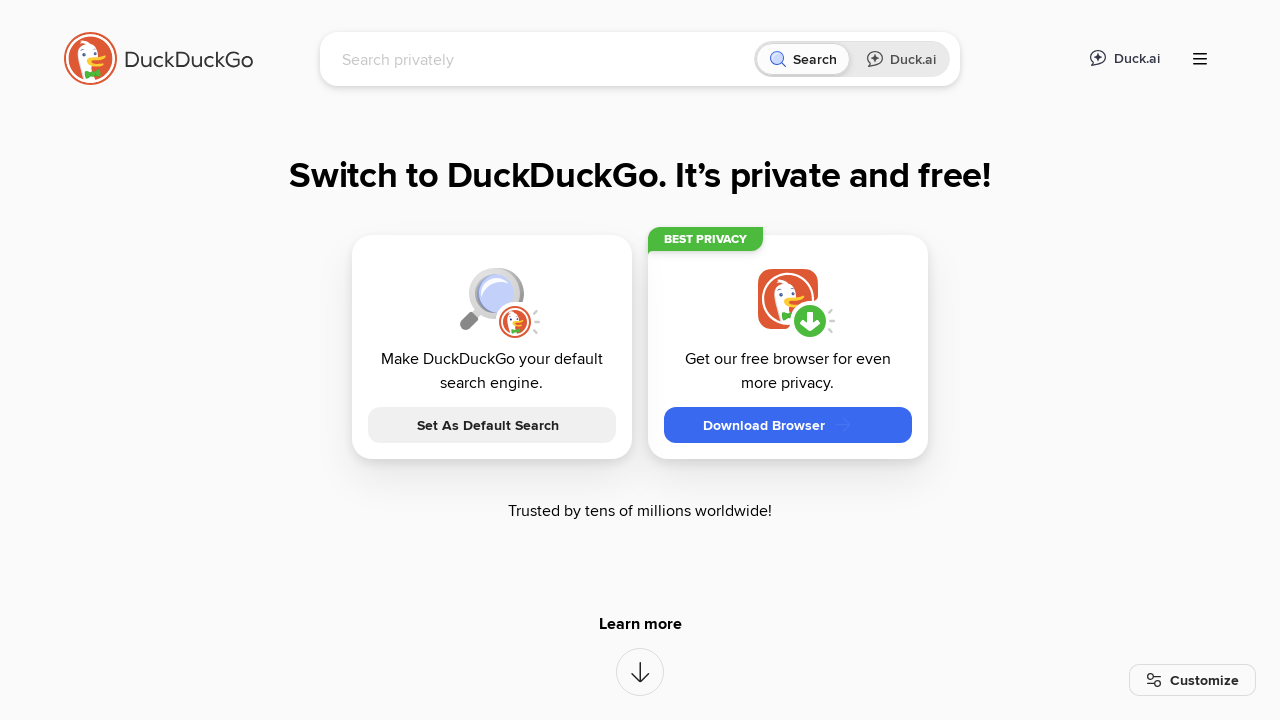

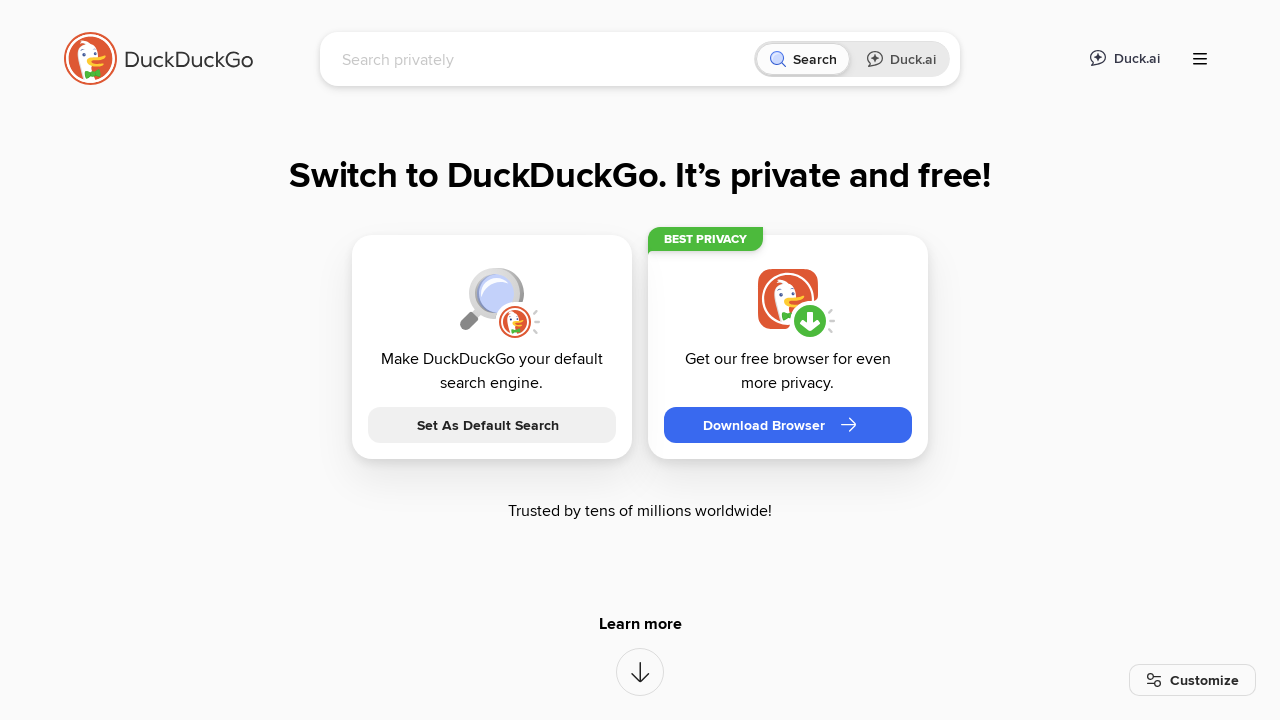